Tests updating the basket quantity at checkout

Starting URL: http://practice.automationtesting.in

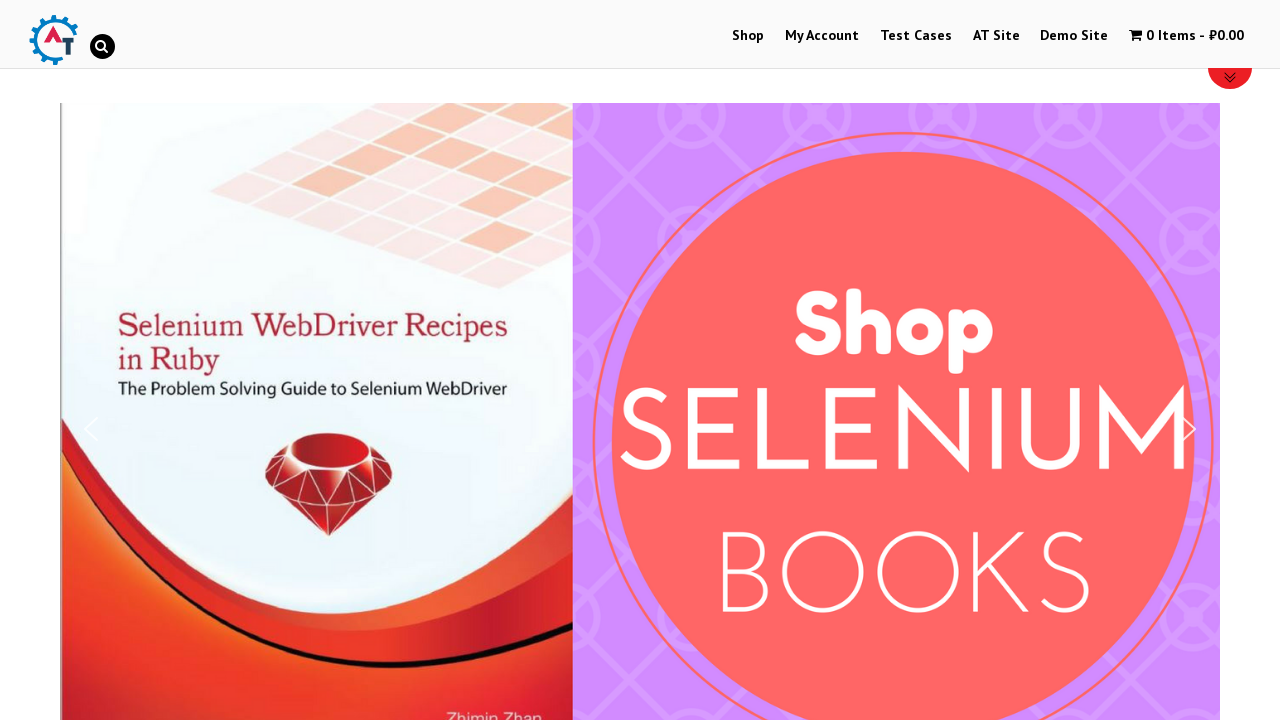

Clicked on Shop Menu at (748, 36) on xpath=//li[@id='menu-item-40']
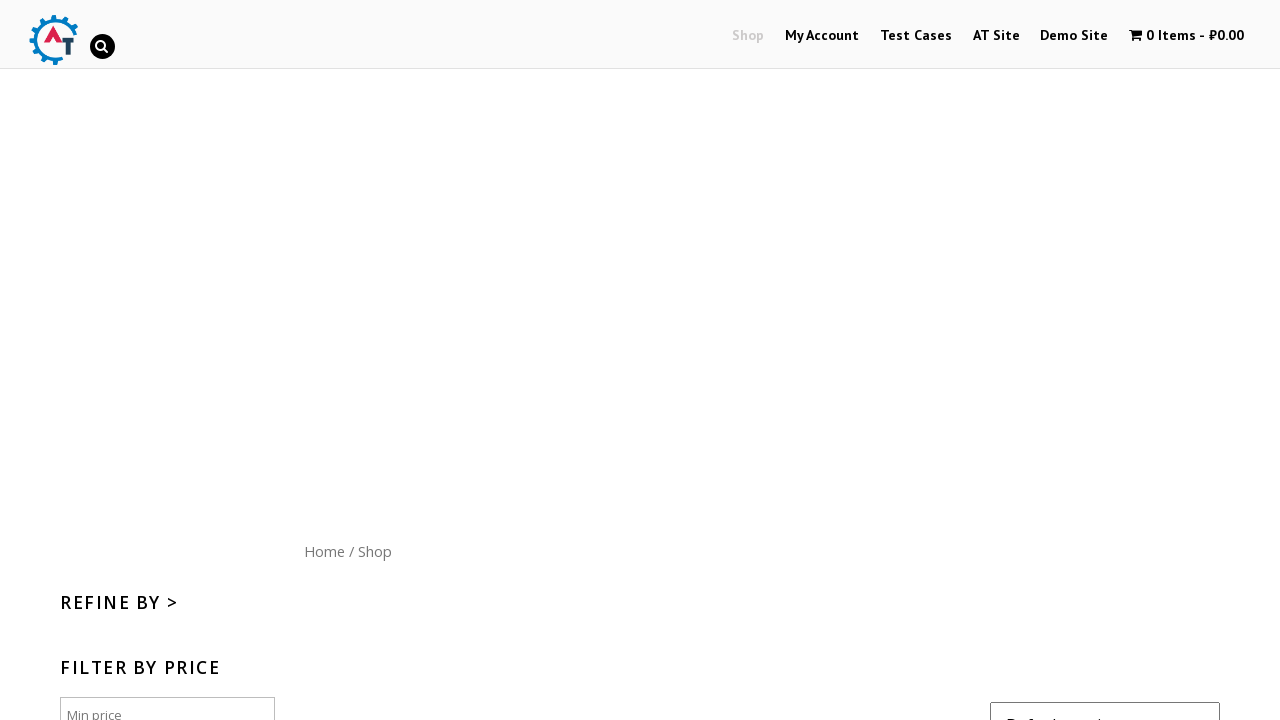

Clicked on Home menu button at (324, 551) on xpath=//div[@id='content']/nav/a
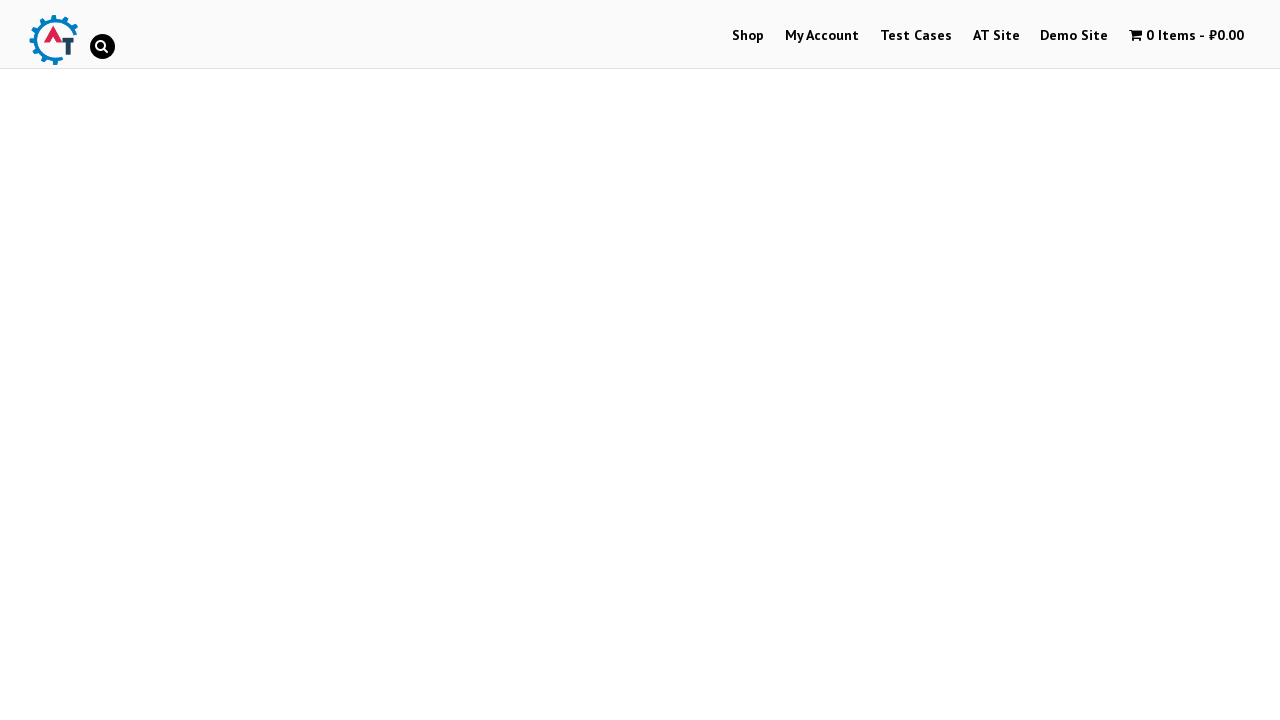

Clicked on the Mastering JavaScript book image at (1039, 361) on xpath=(//img[@title='Mastering JavaScript'])[1]
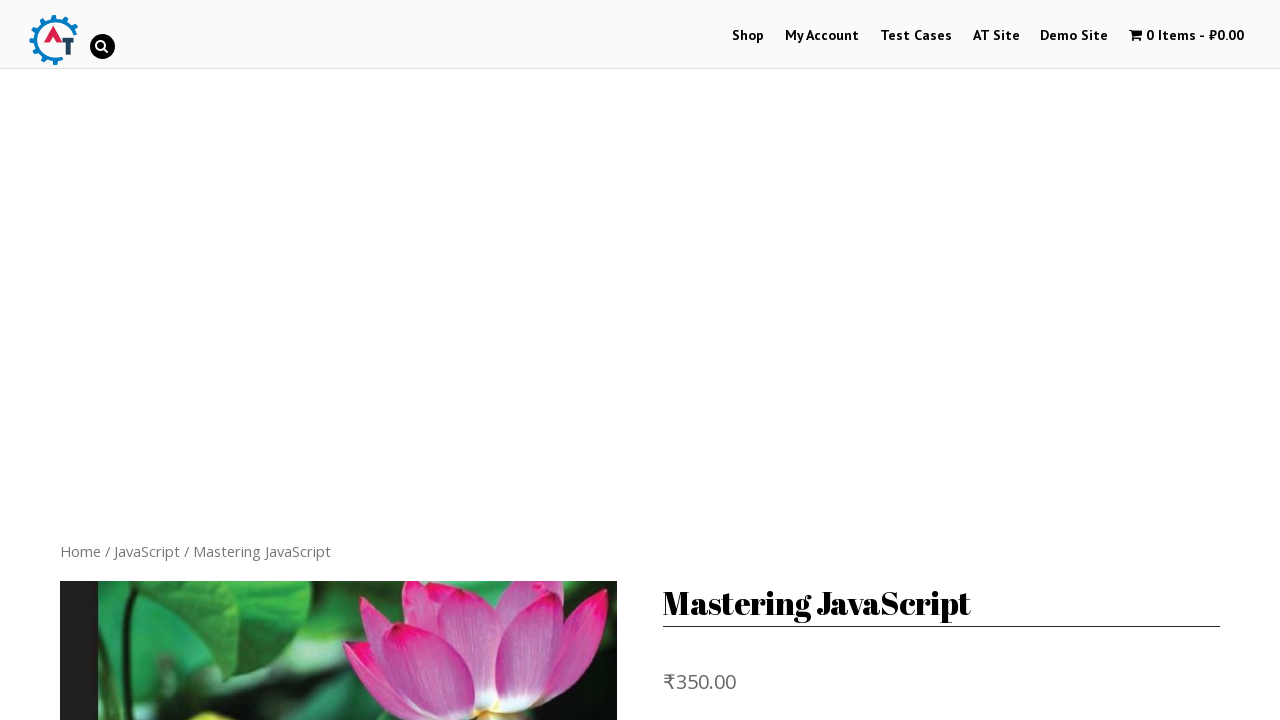

Clicked Add to basket button at (812, 479) on xpath=//button[normalize-space()='Add to basket']
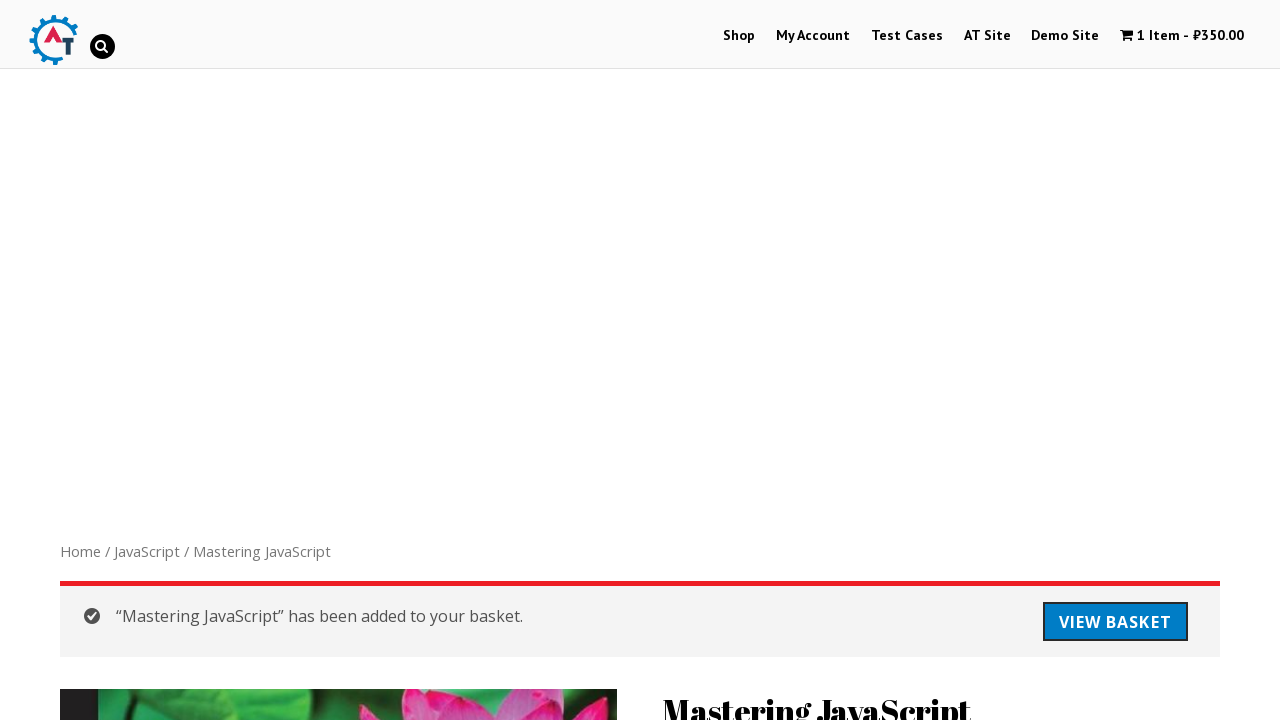

Waited for add to basket confirmation message
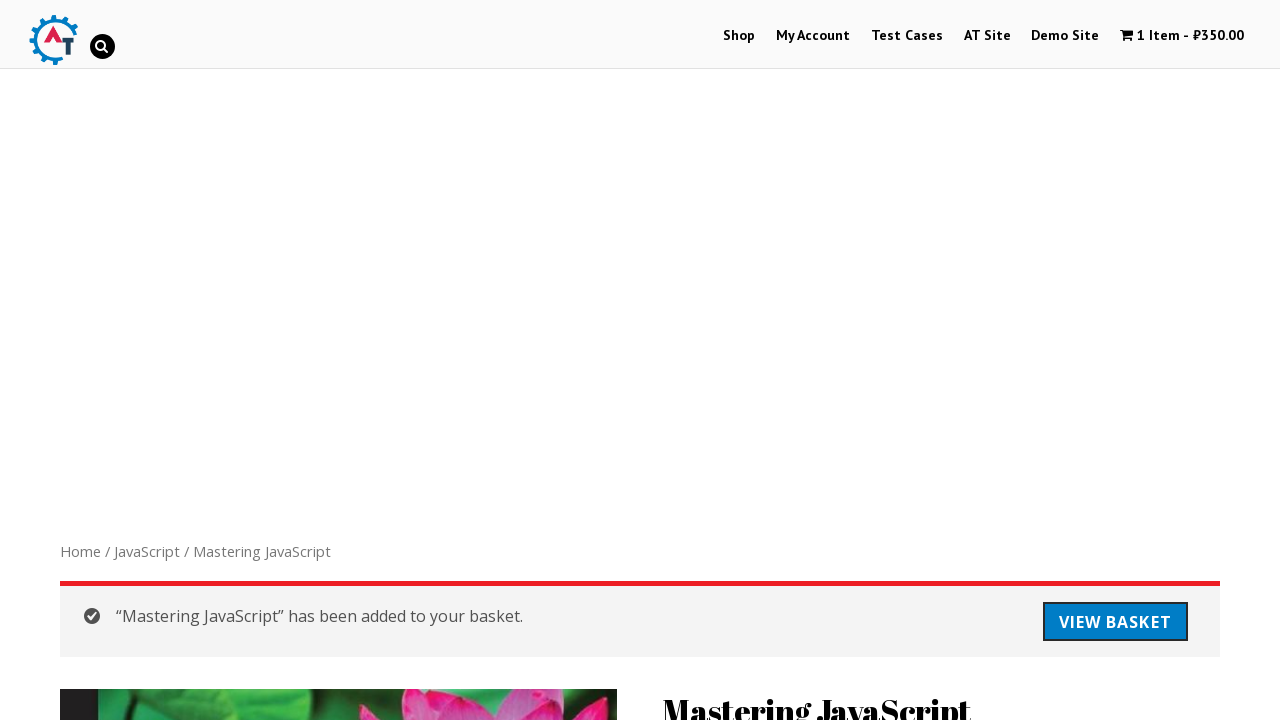

Clicked on shopping cart link at (1182, 36) on xpath=//a[@title='View your shopping cart']
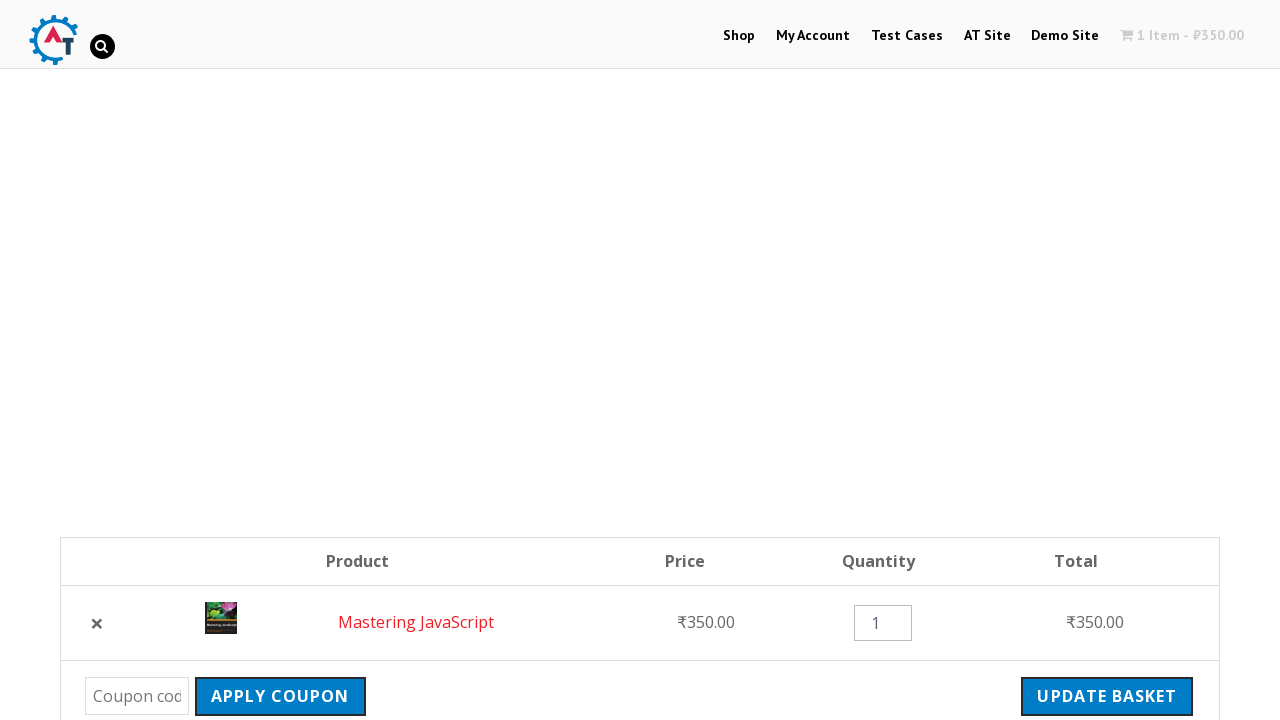

Cleared the quantity input field on xpath=//input[@title='Qty']
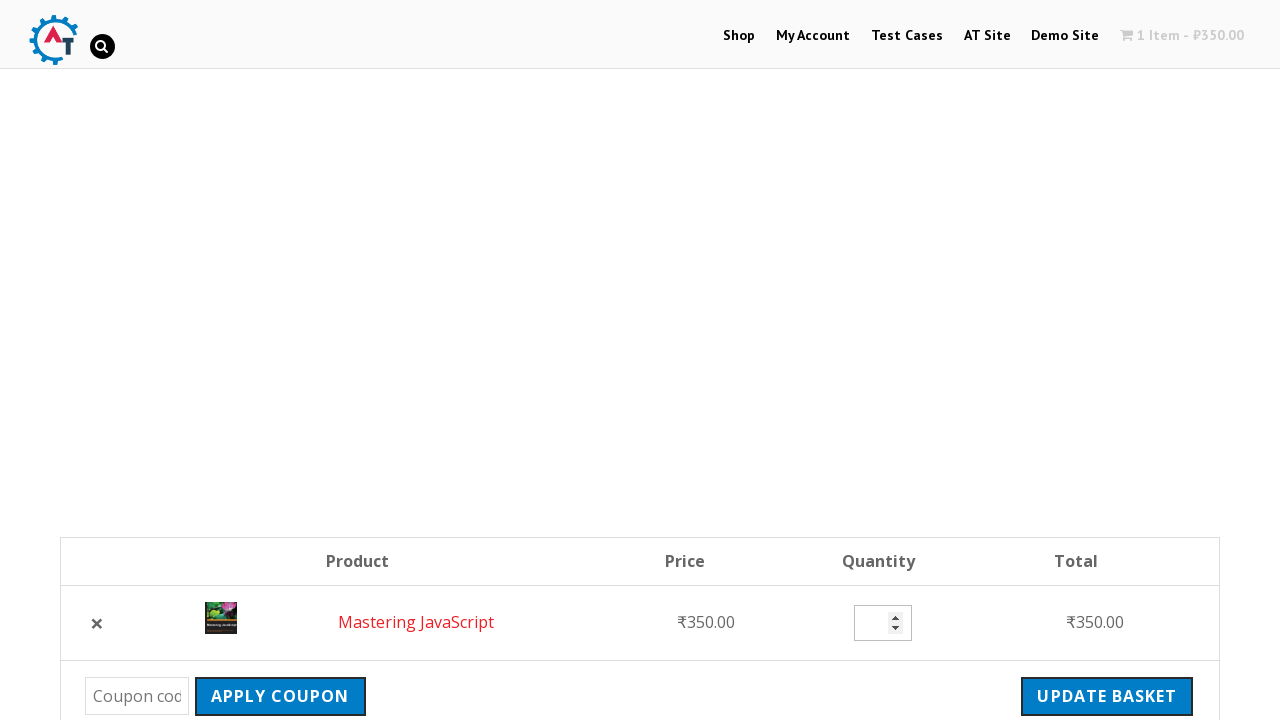

Filled quantity field with value '2' on xpath=//input[@title='Qty']
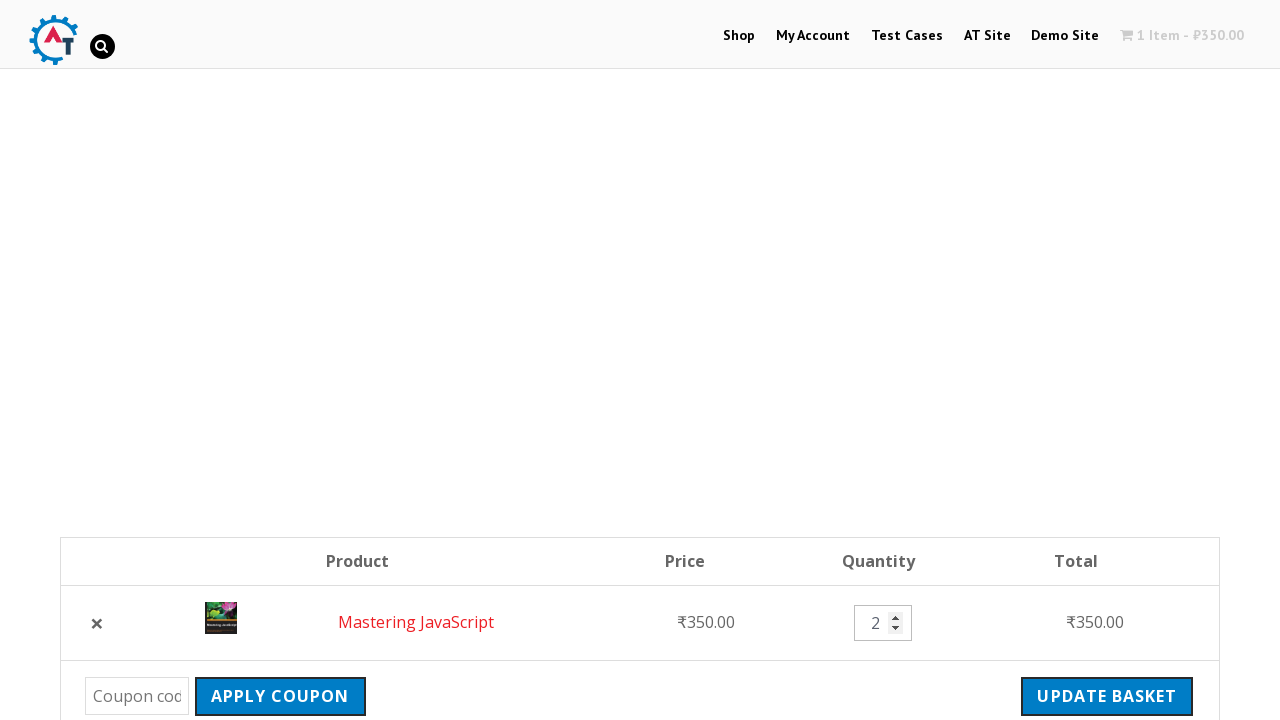

Clicked update cart button at (1107, 696) on xpath=//input[@name='update_cart']
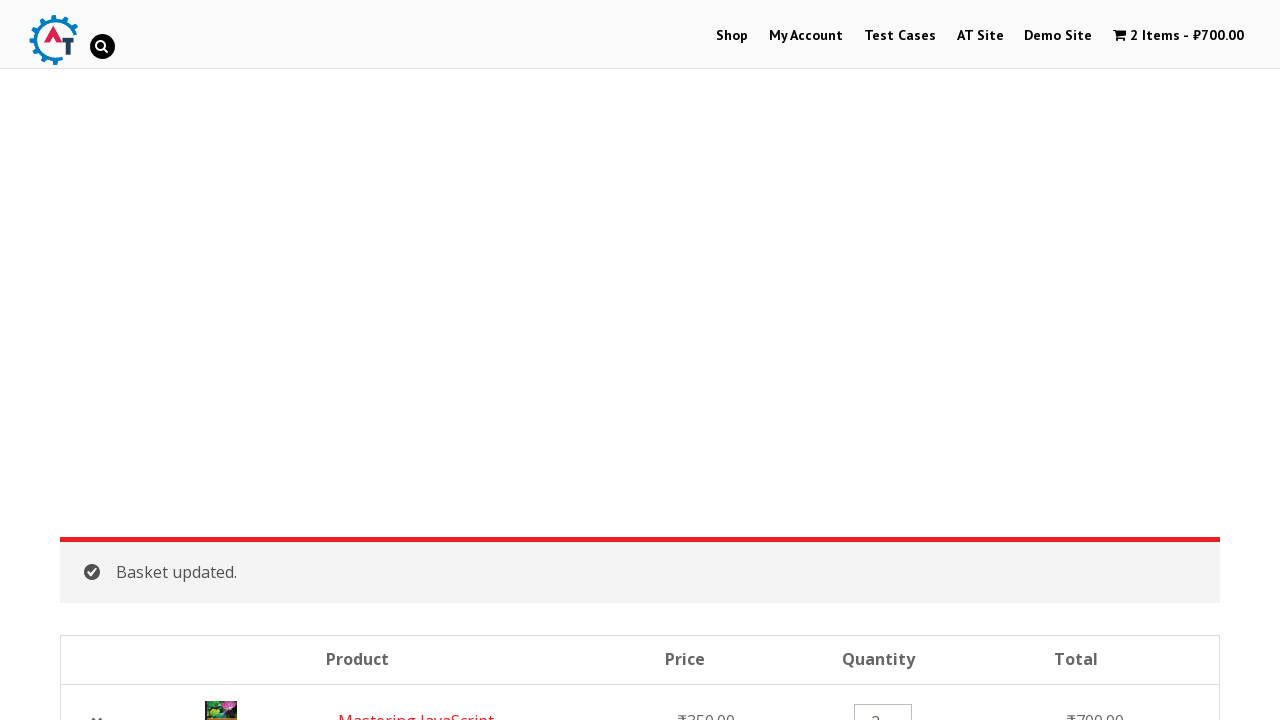

Verified cart update confirmation message appeared
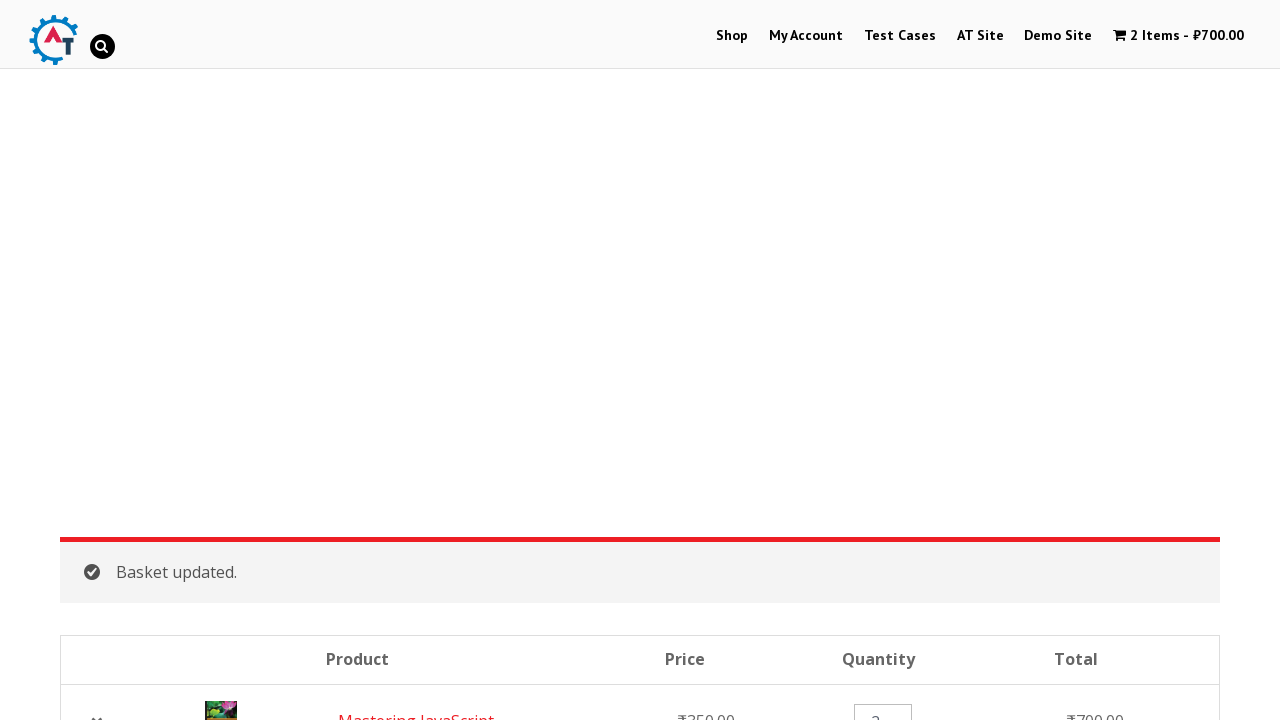

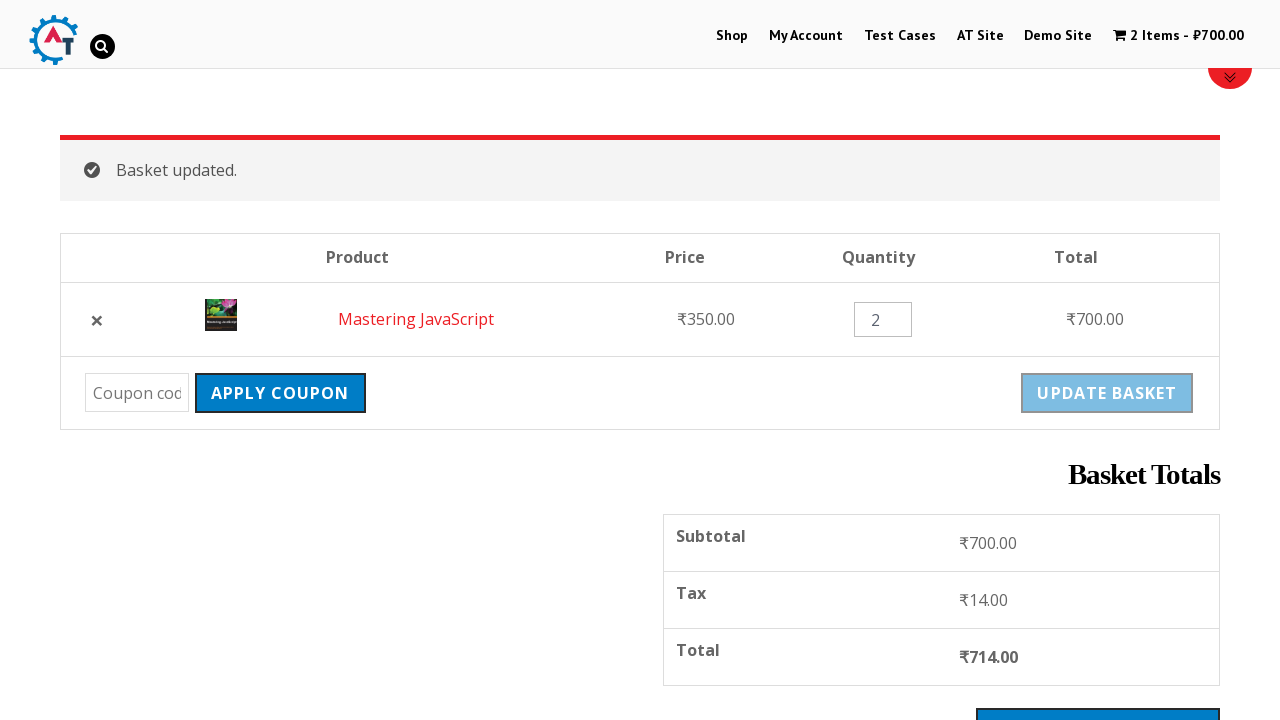